Tests adding multiple todo items to the TodoMVC React app and verifies each one appears in the list

Starting URL: https://todomvc.com/examples/react/dist/

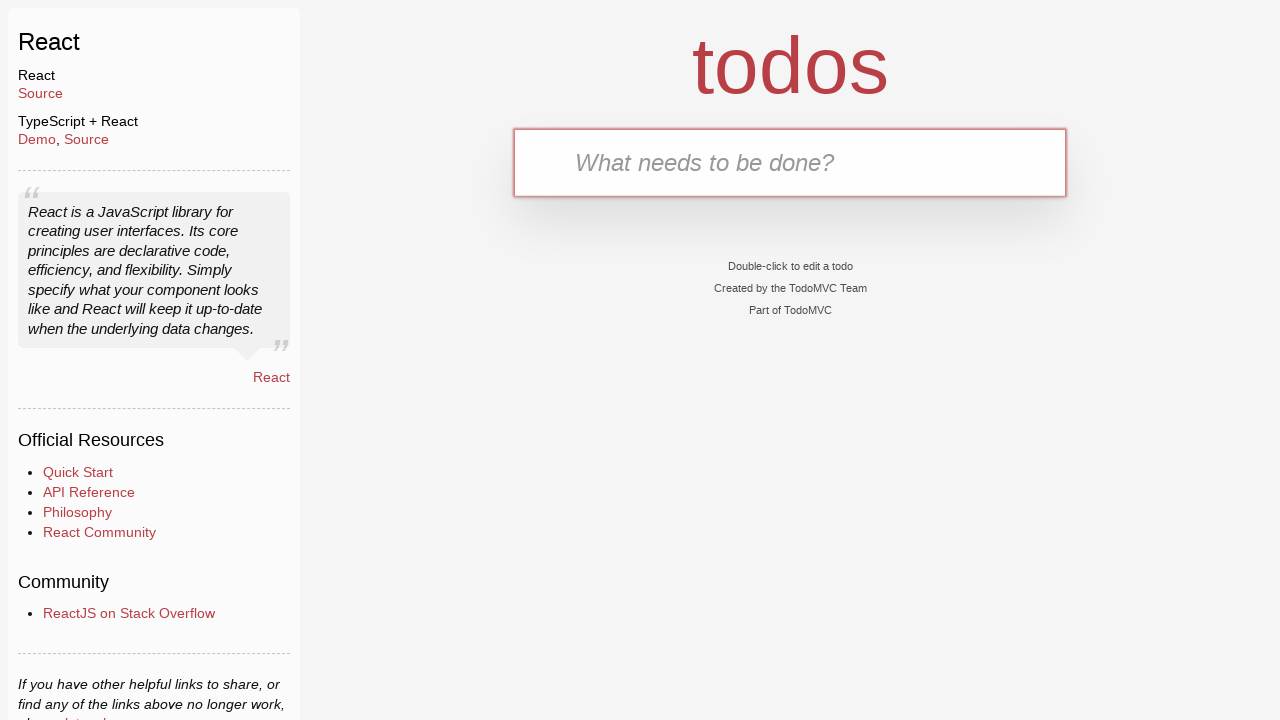

Filled new todo input with 'Buy groceries' on .new-todo
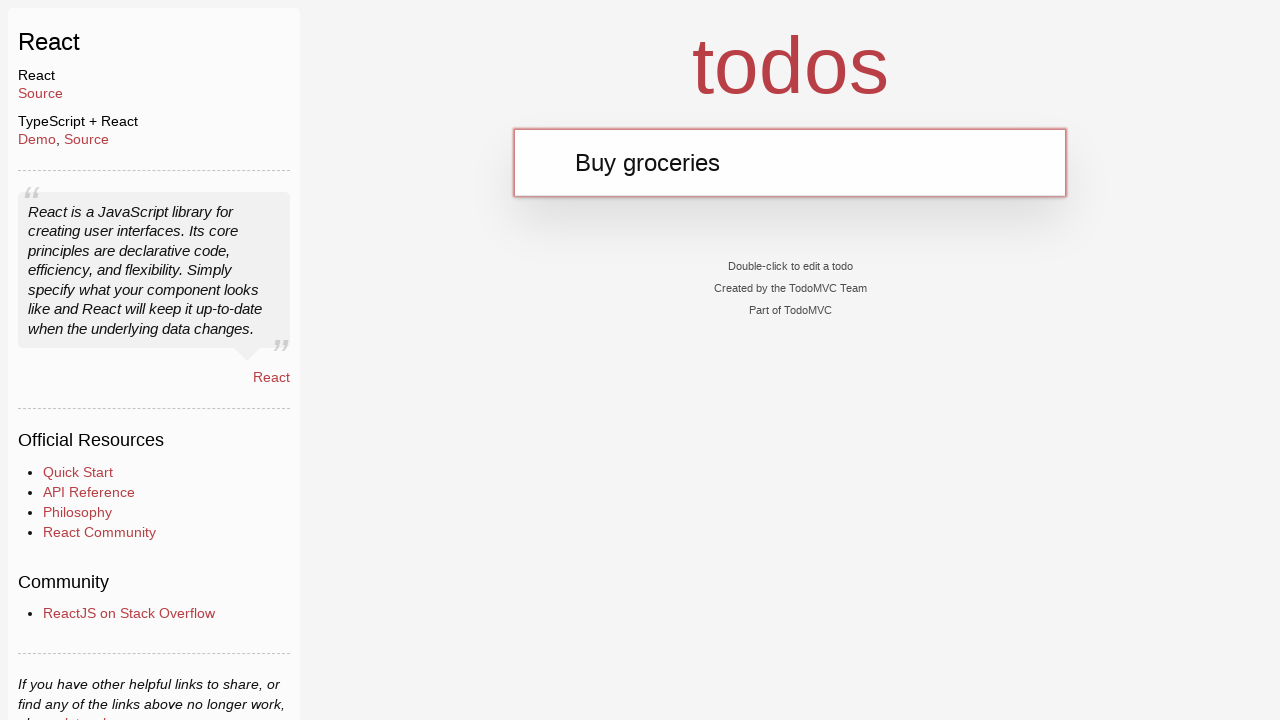

Pressed Enter to add todo item 'Buy groceries' on .new-todo
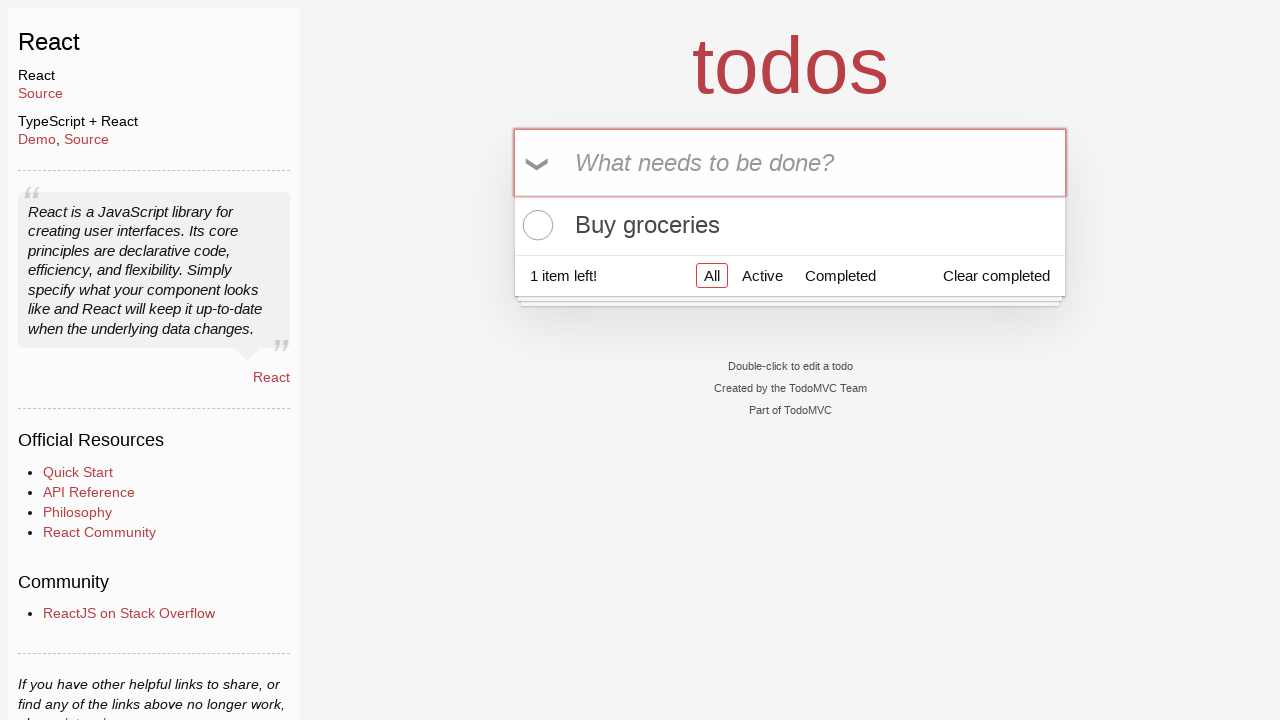

Verified todo item 'Buy groceries' appears in the list
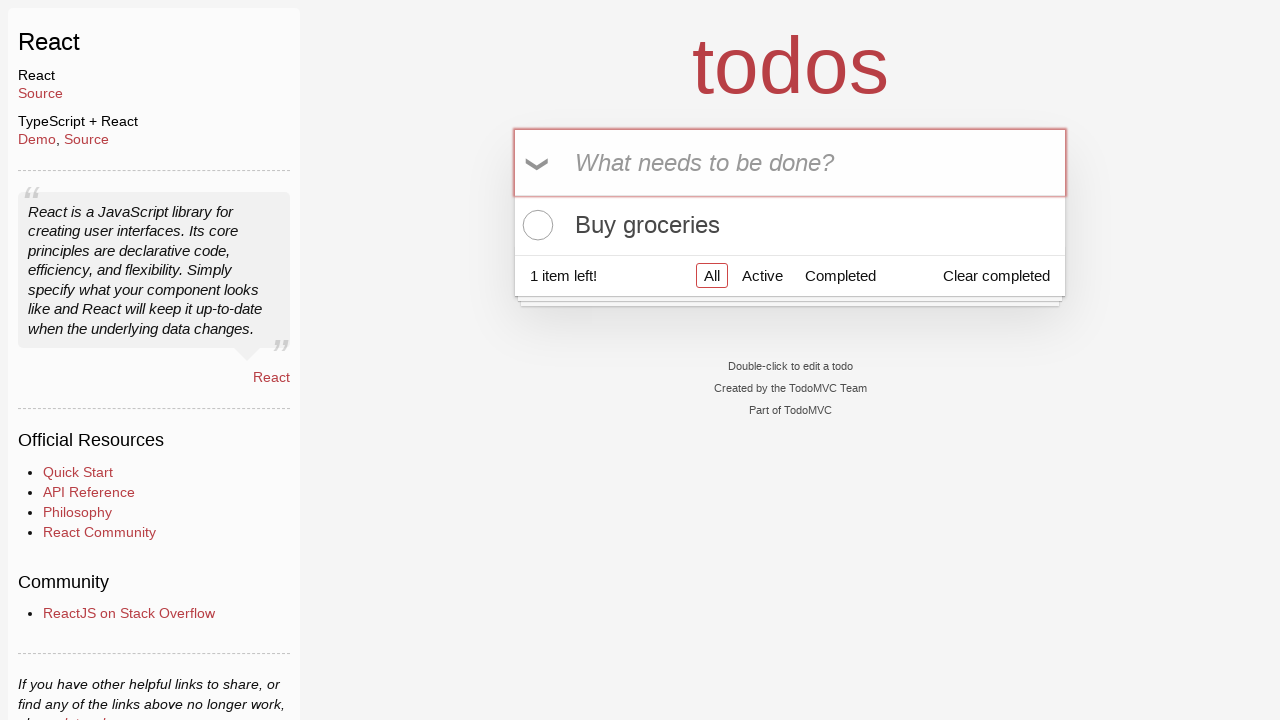

Filled new todo input with 'Walk the dog' on .new-todo
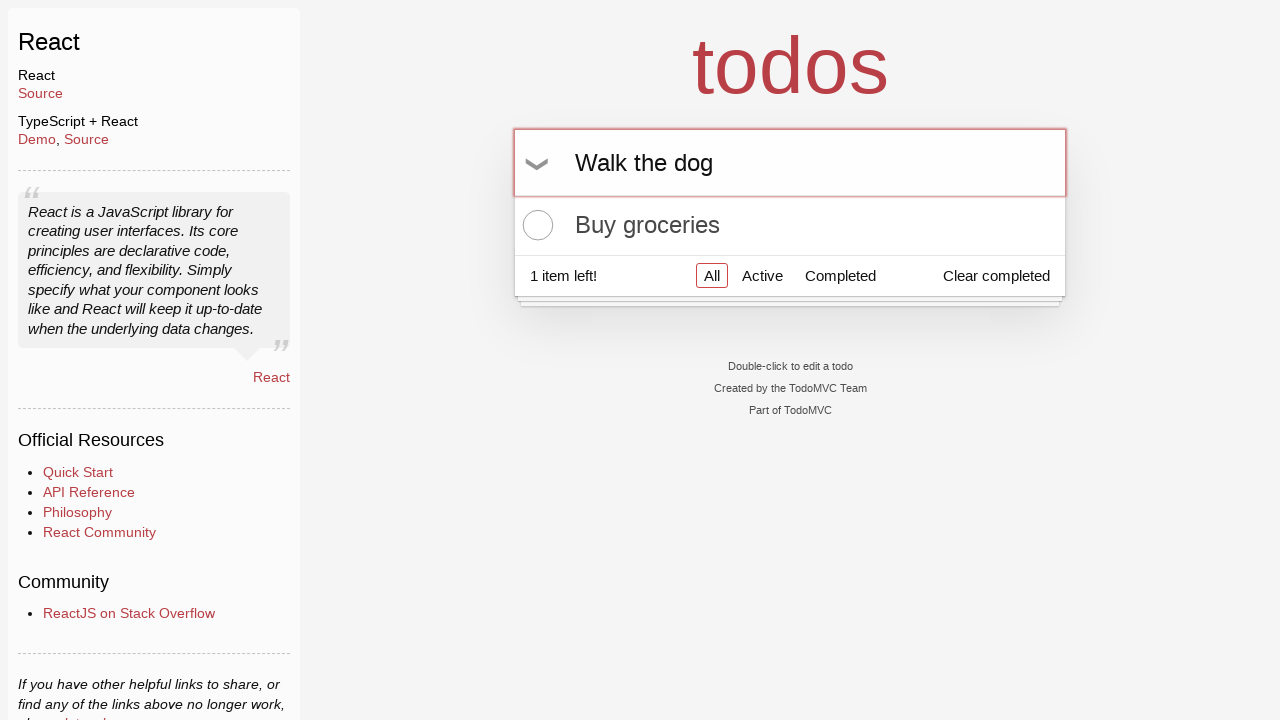

Pressed Enter to add todo item 'Walk the dog' on .new-todo
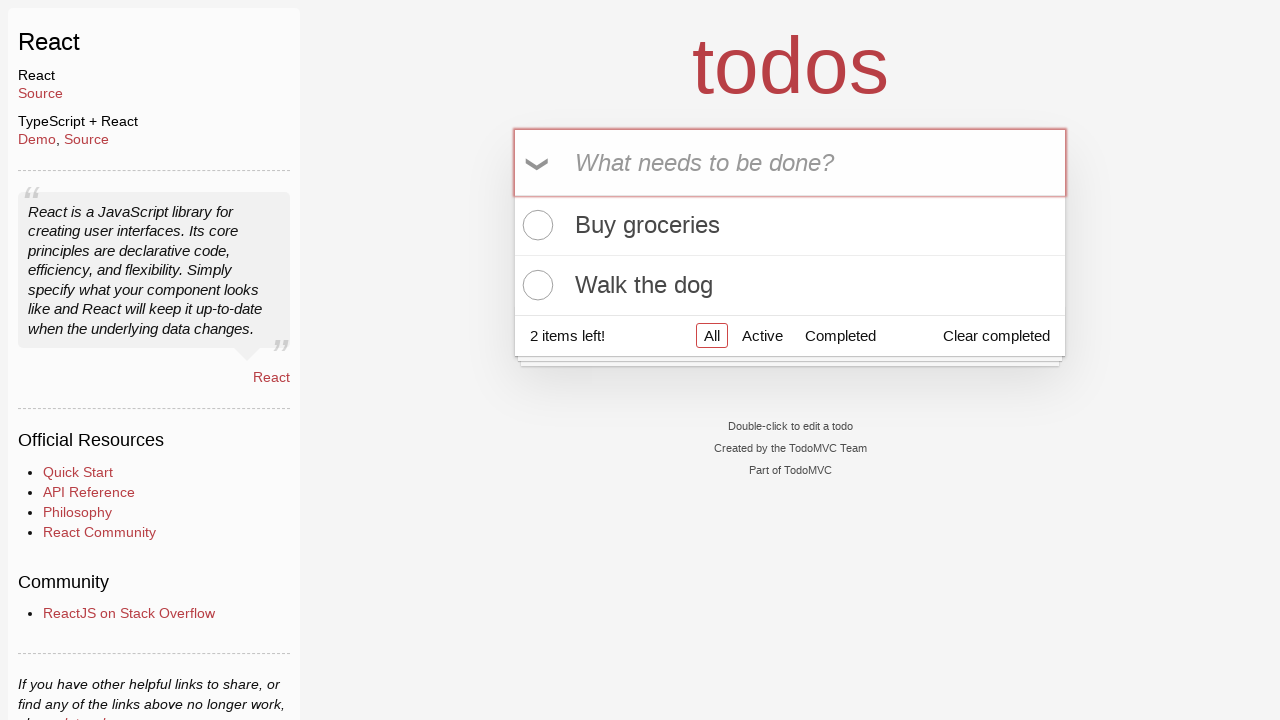

Verified todo item 'Walk the dog' appears in the list
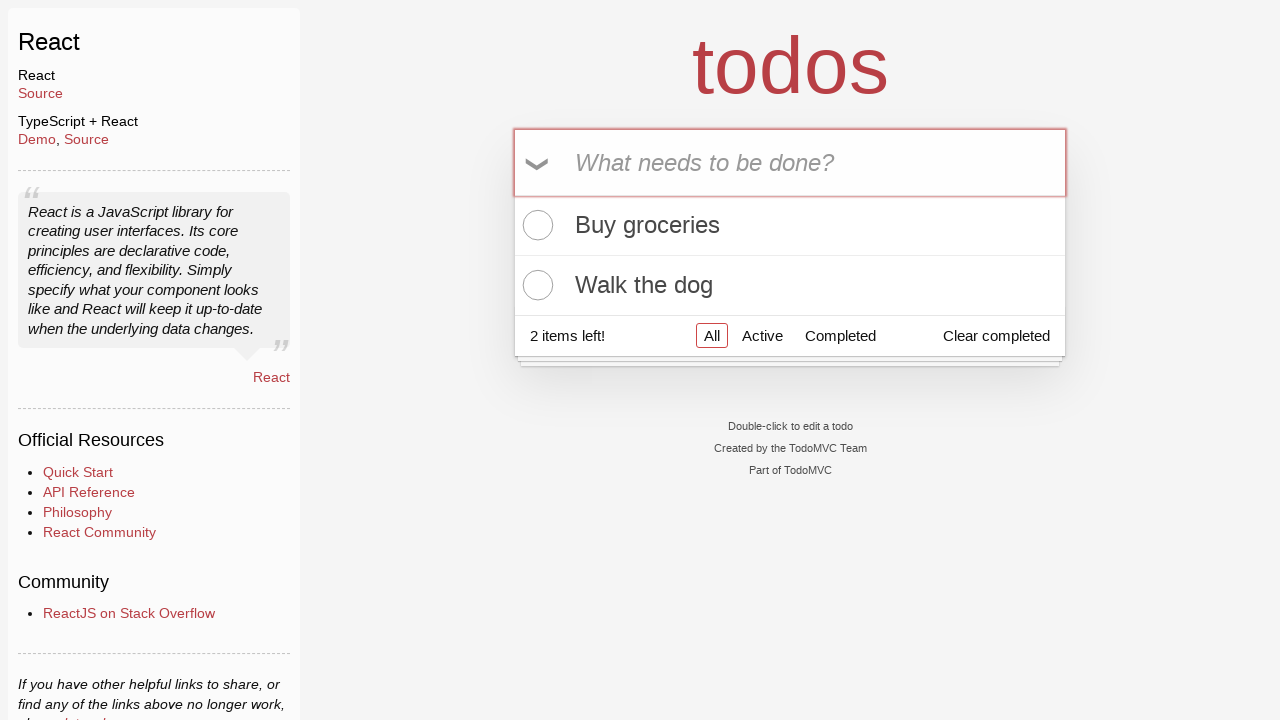

Filled new todo input with 'Finish homework' on .new-todo
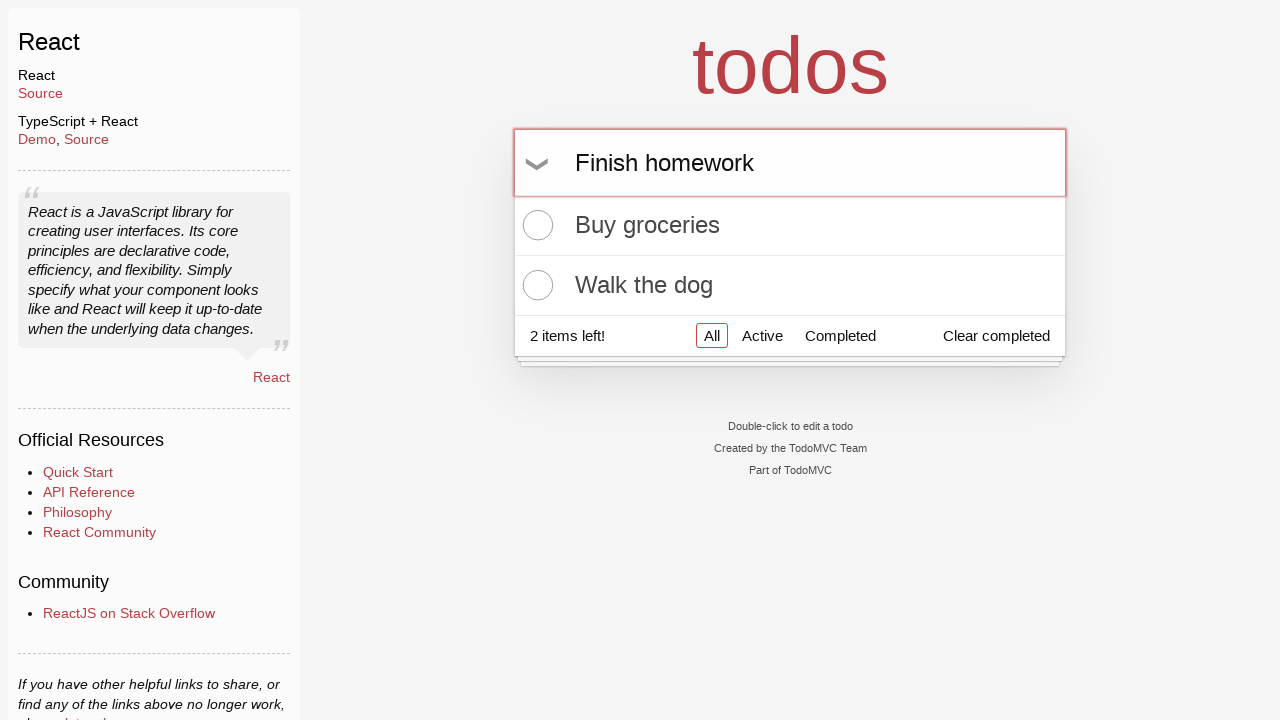

Pressed Enter to add todo item 'Finish homework' on .new-todo
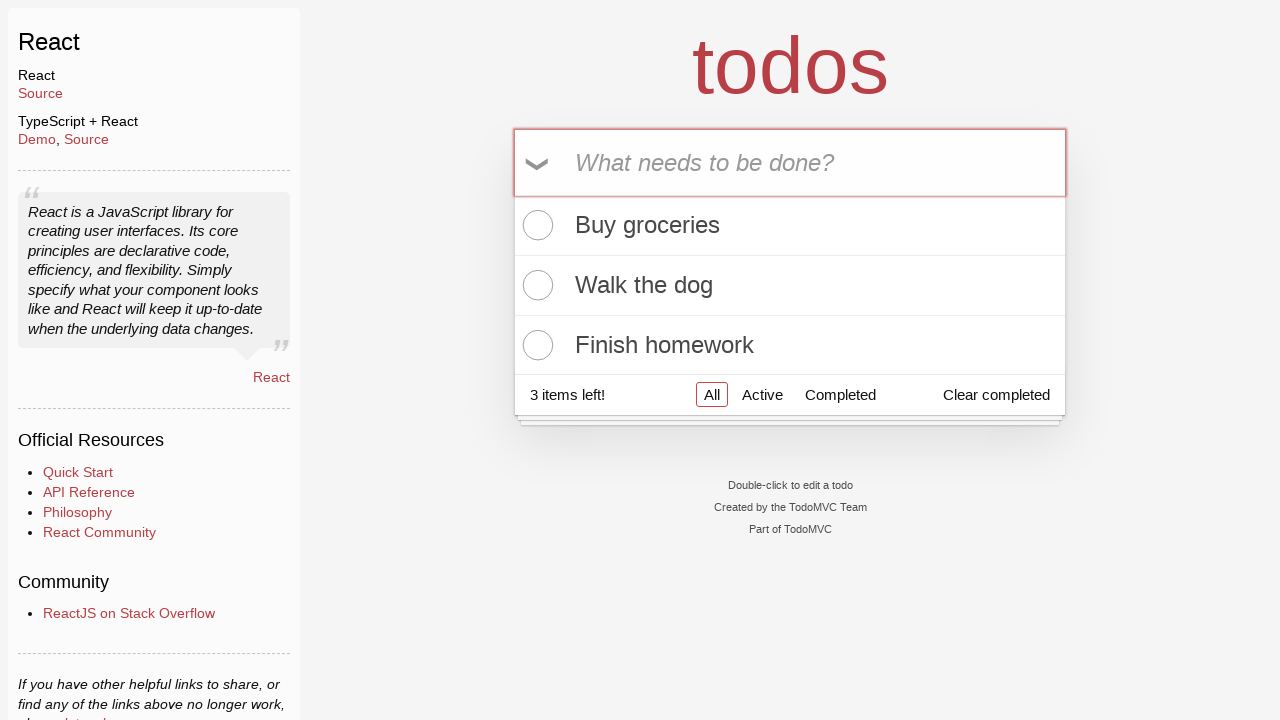

Verified todo item 'Finish homework' appears in the list
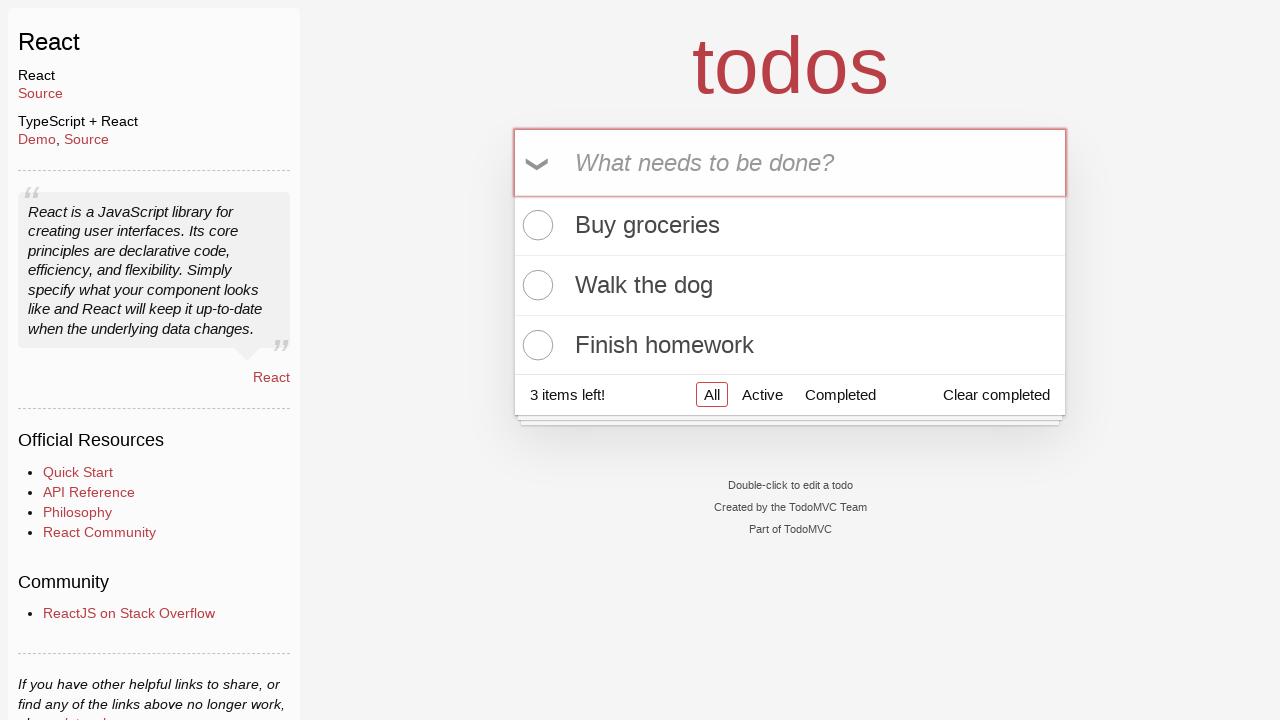

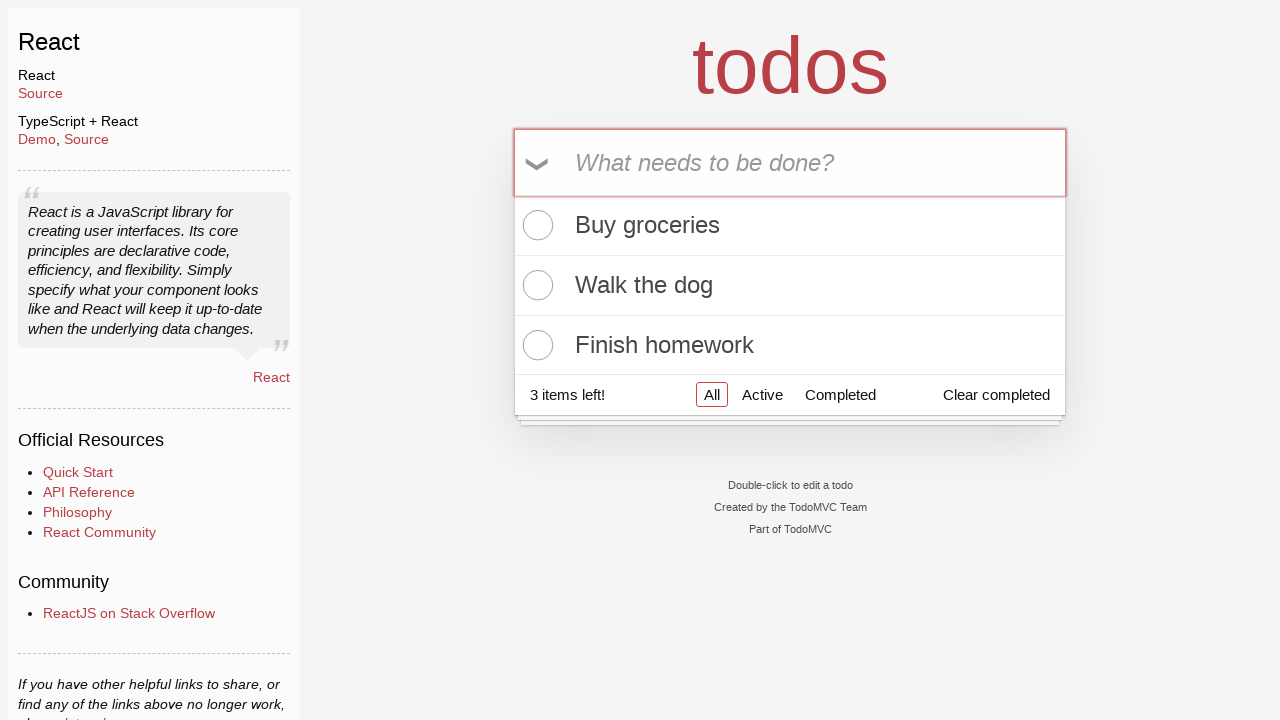